Tests the noteserver.org music notation converter by entering Guido notation into the input field and submitting it to generate sheet music visualization

Starting URL: http://www.noteserver.org/noteserver.html

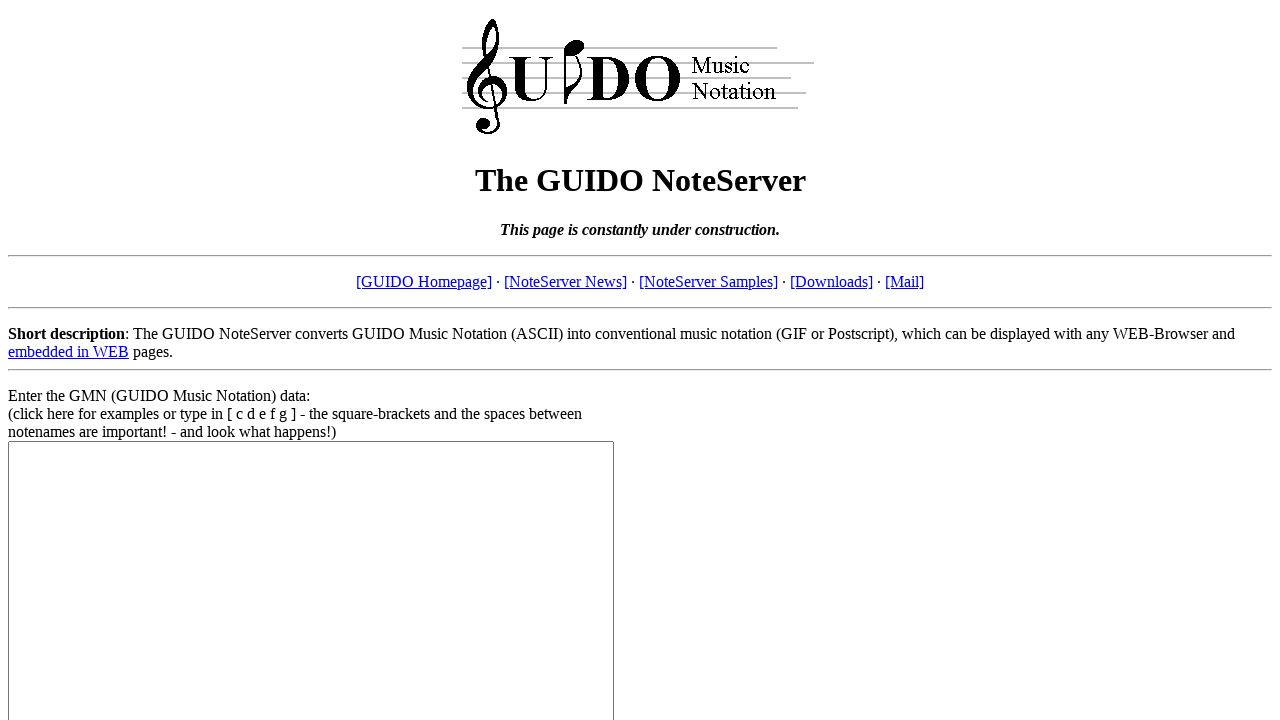

Filled Guido notation input field with '[a b c d e {c,e,g}]' on #gmnSandbox
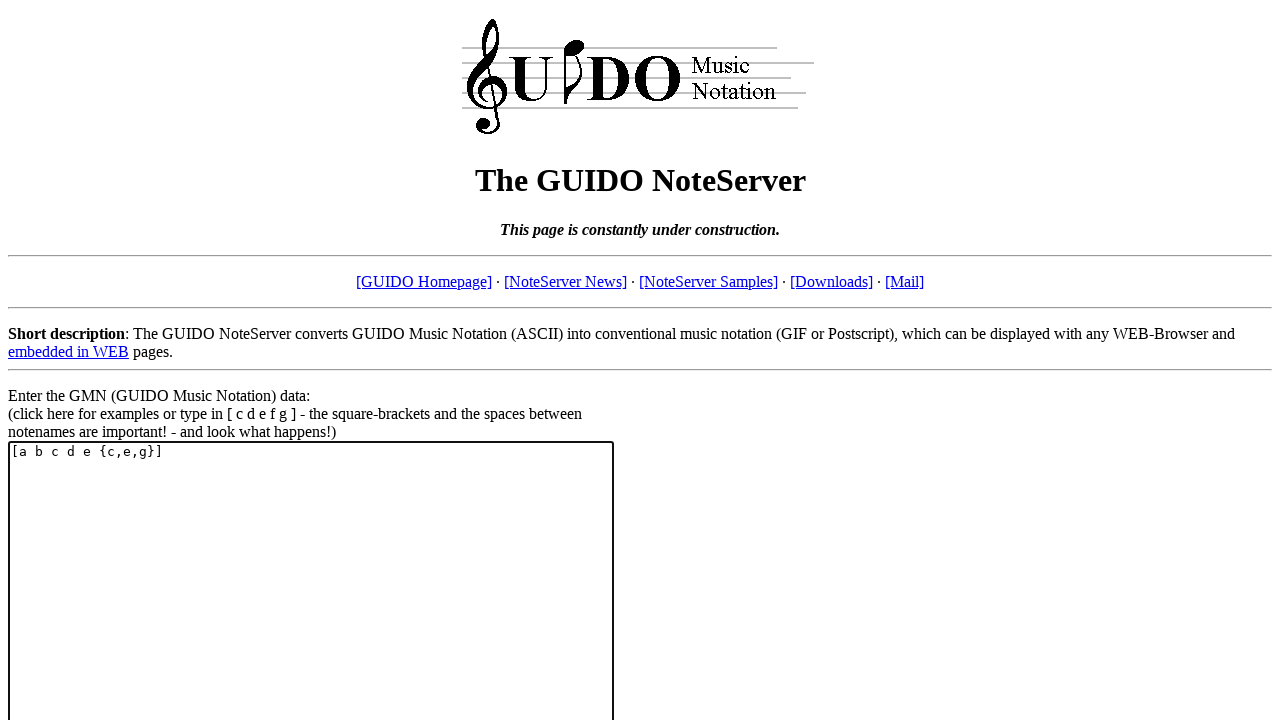

Pressed Enter to submit the Guido notation on #gmnSandbox
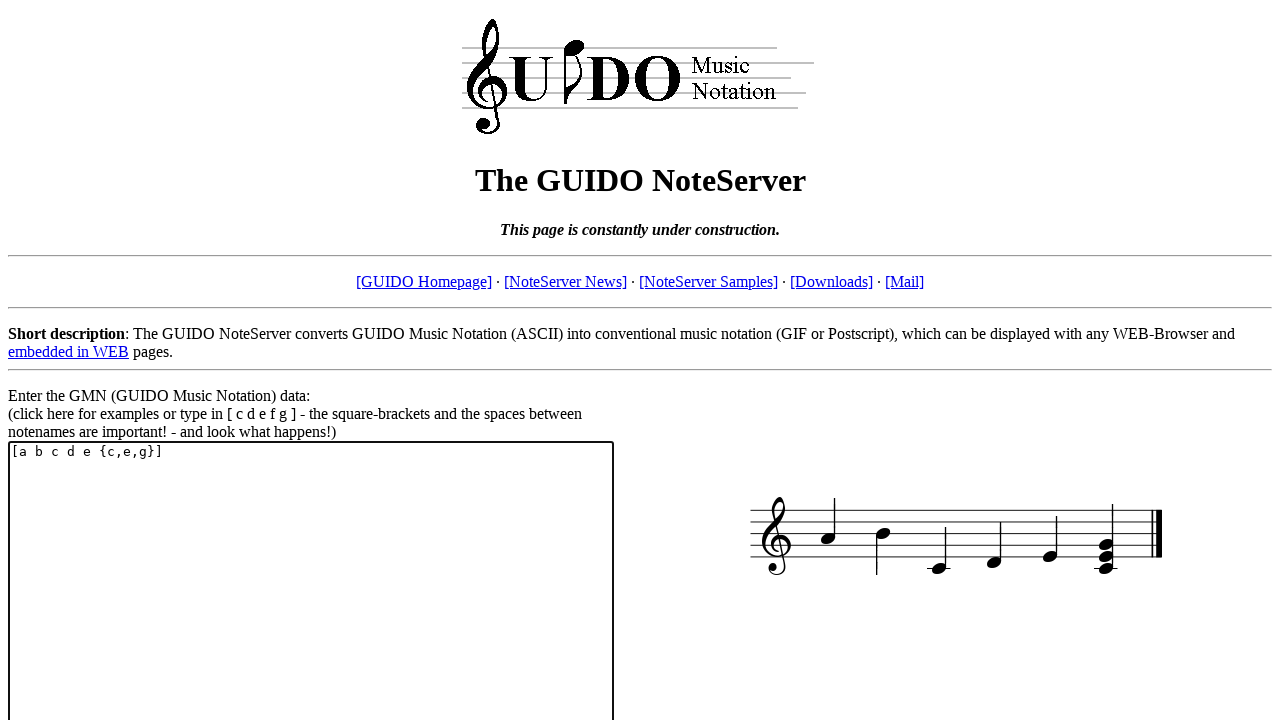

Sheet music visualization rendered in canvas container
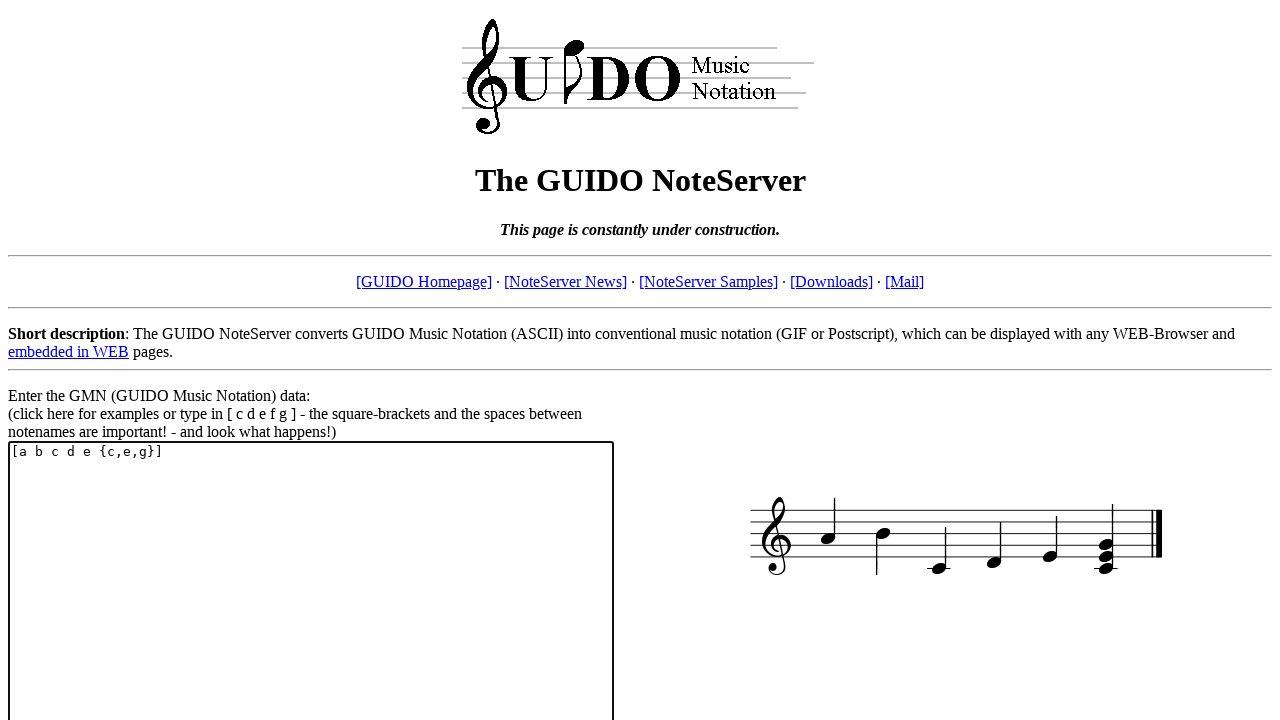

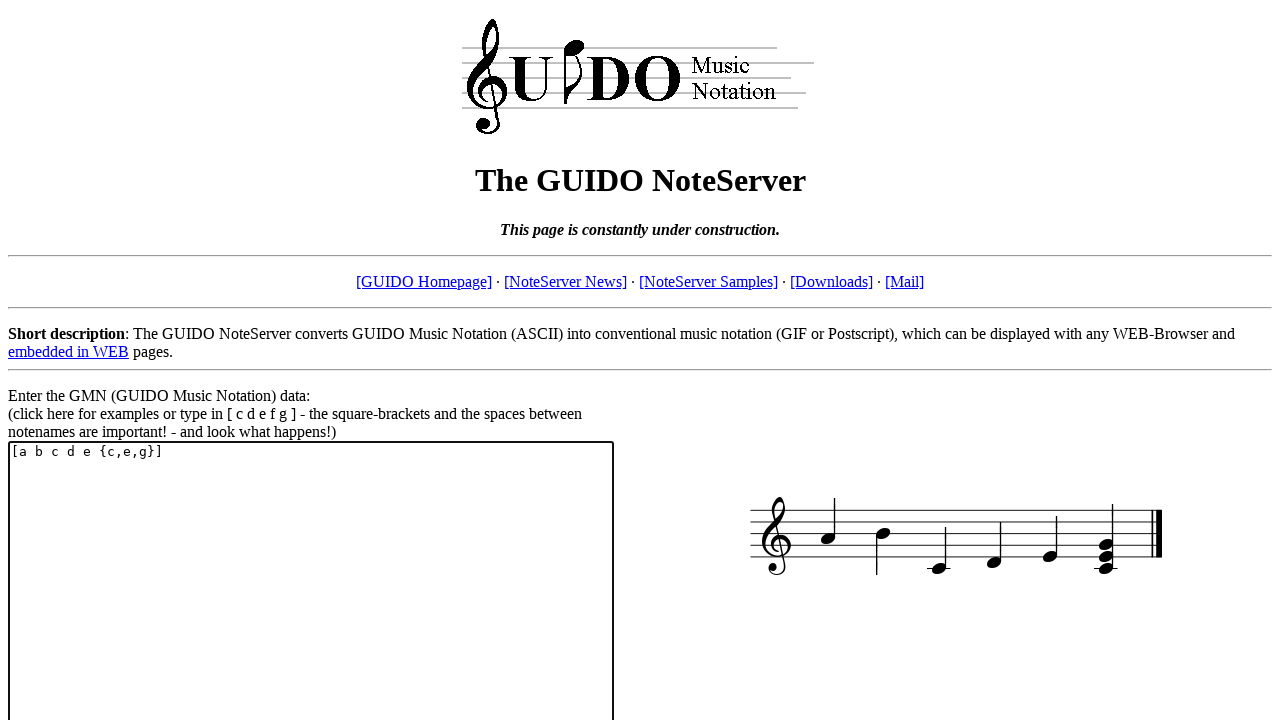